Solves a mathematical captcha by calculating a formula based on a value from the page, then fills the answer and selects robot verification checkboxes before submitting

Starting URL: http://suninjuly.github.io/math.html

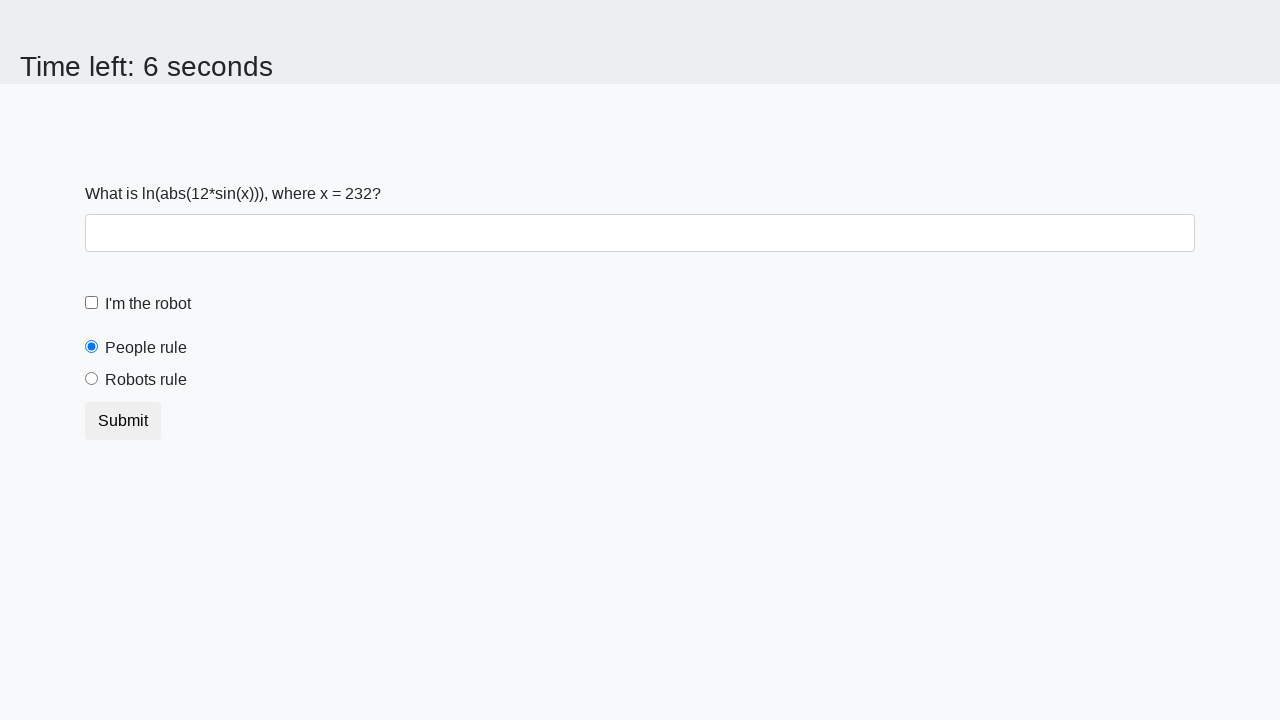

Located the input value element on the page
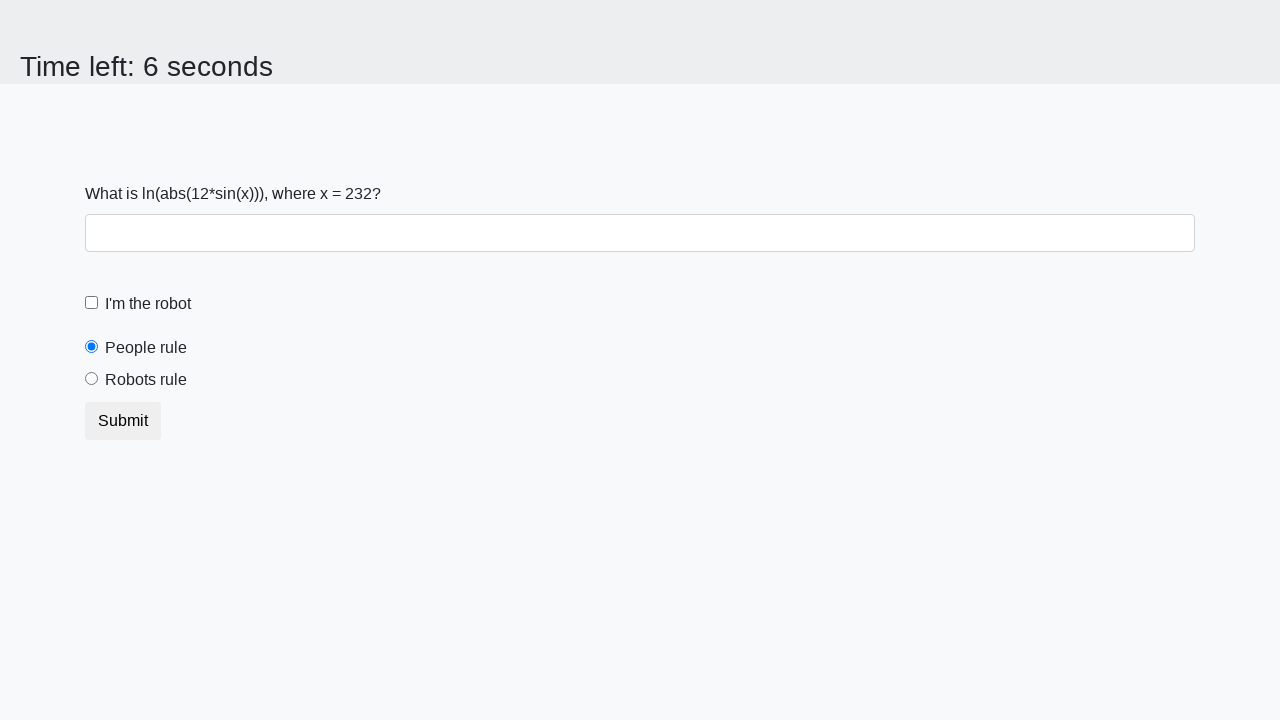

Retrieved the value from input_value element: 232
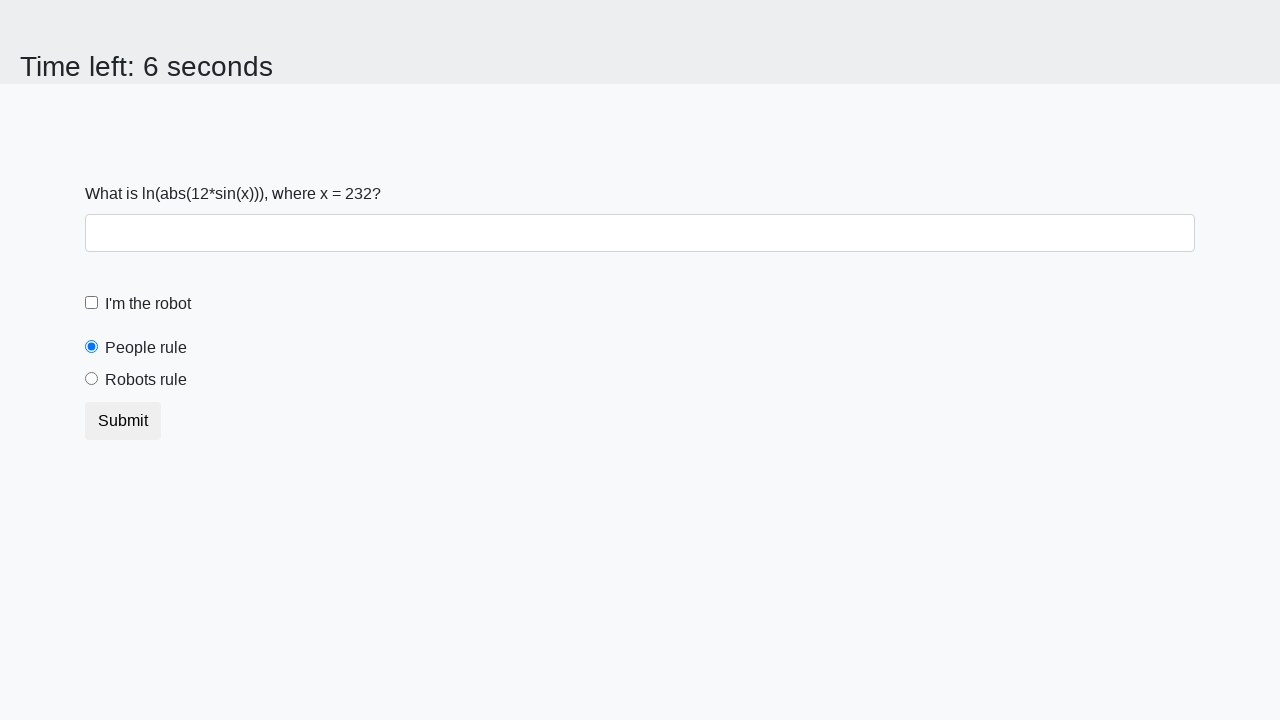

Calculated the mathematical formula result: 1.7081098313988672
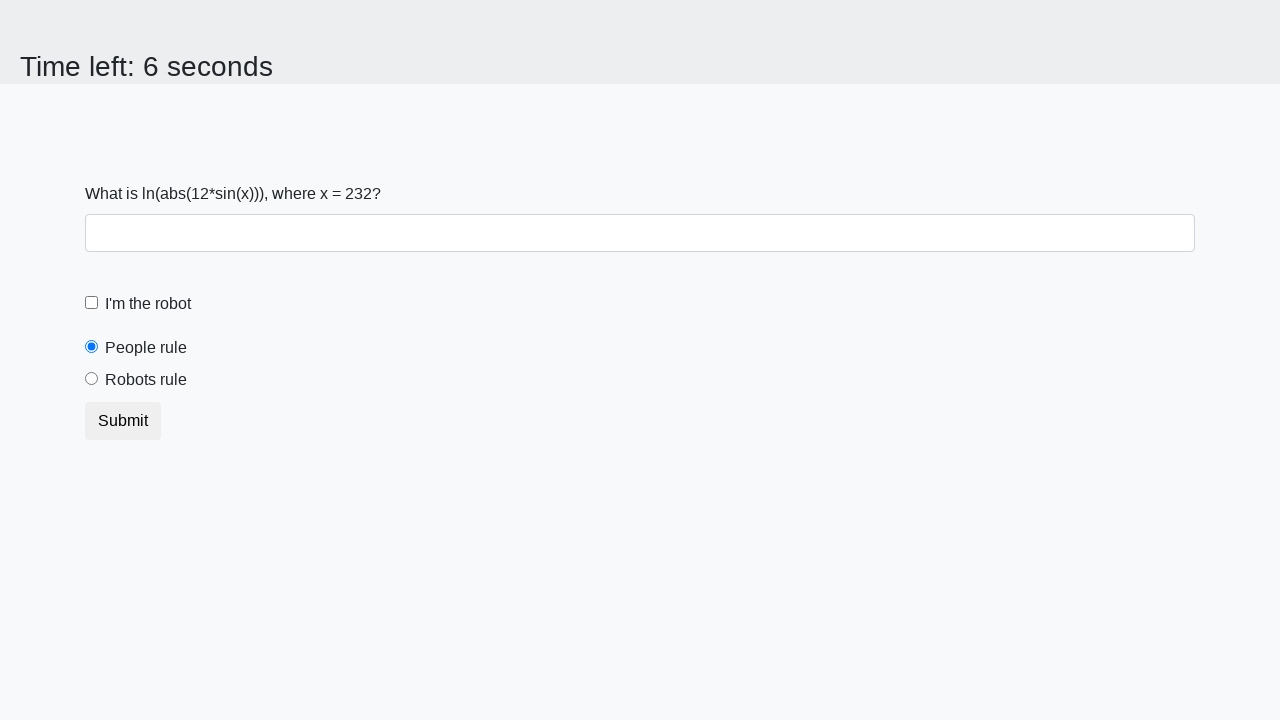

Filled the answer field with calculated value: 1.7081098313988672 on #answer
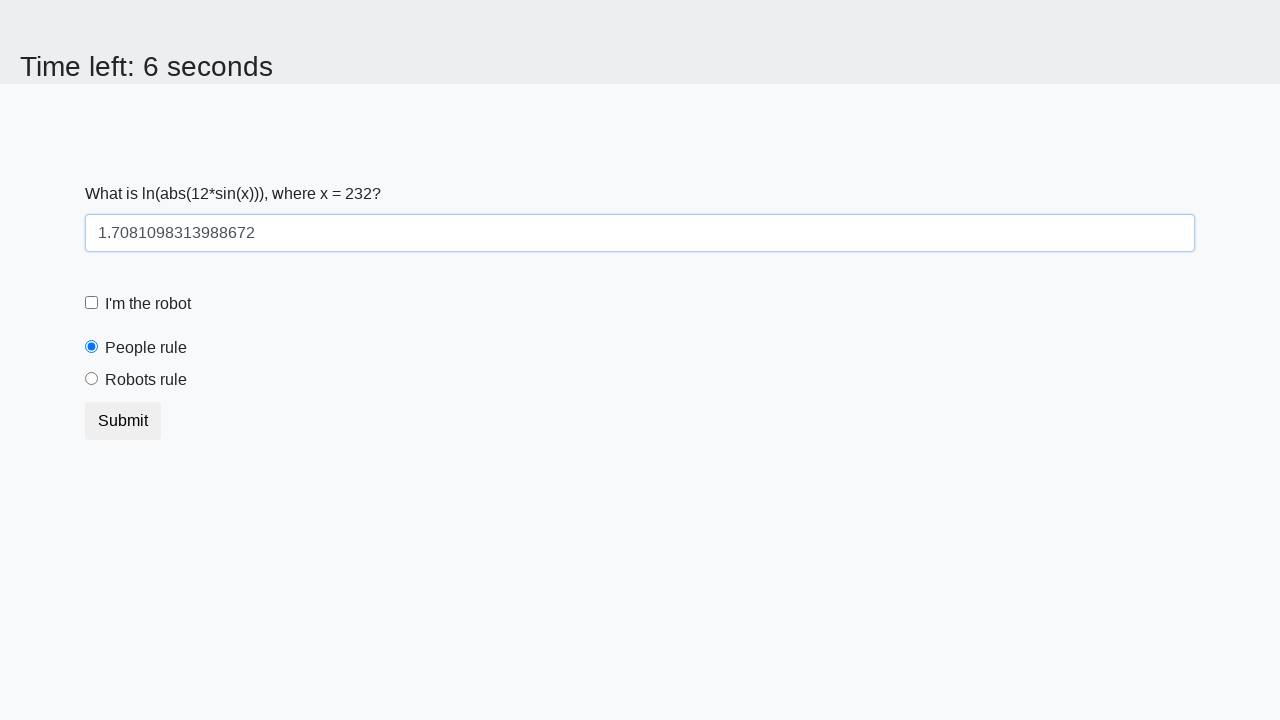

Clicked the robot checkbox at (92, 303) on #robotCheckbox
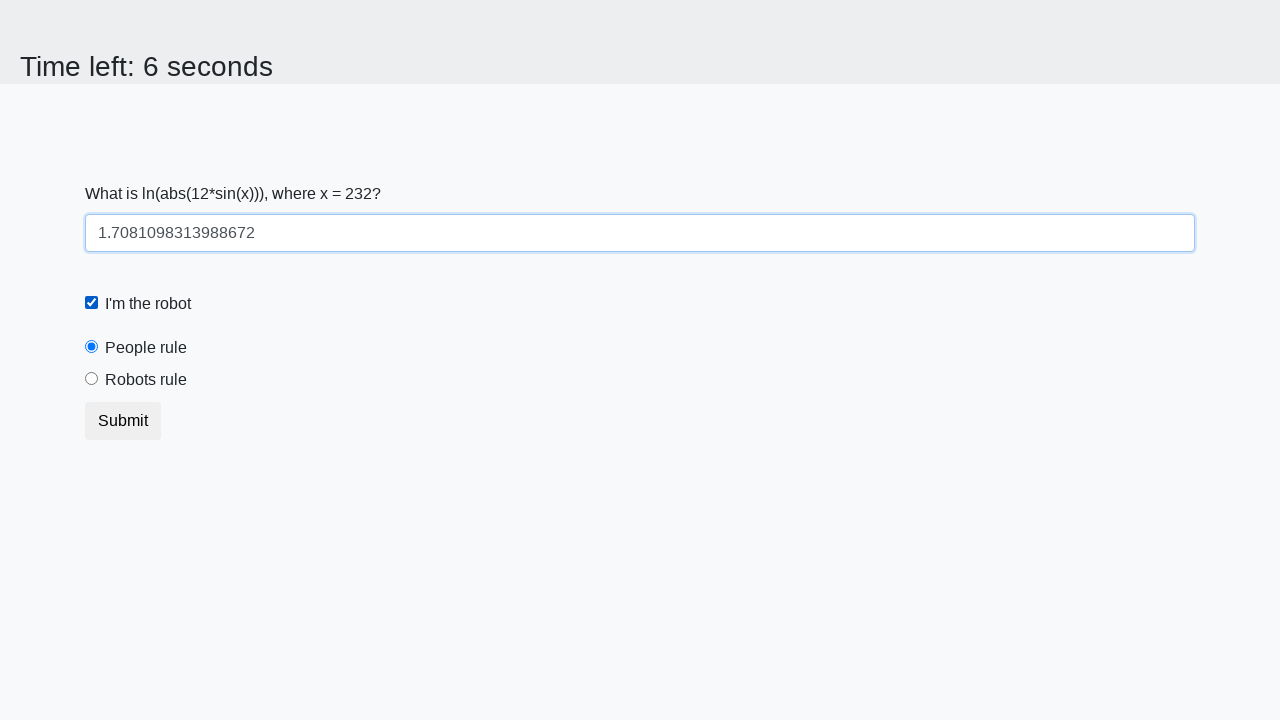

Clicked the robots rule radio button at (92, 379) on #robotsRule
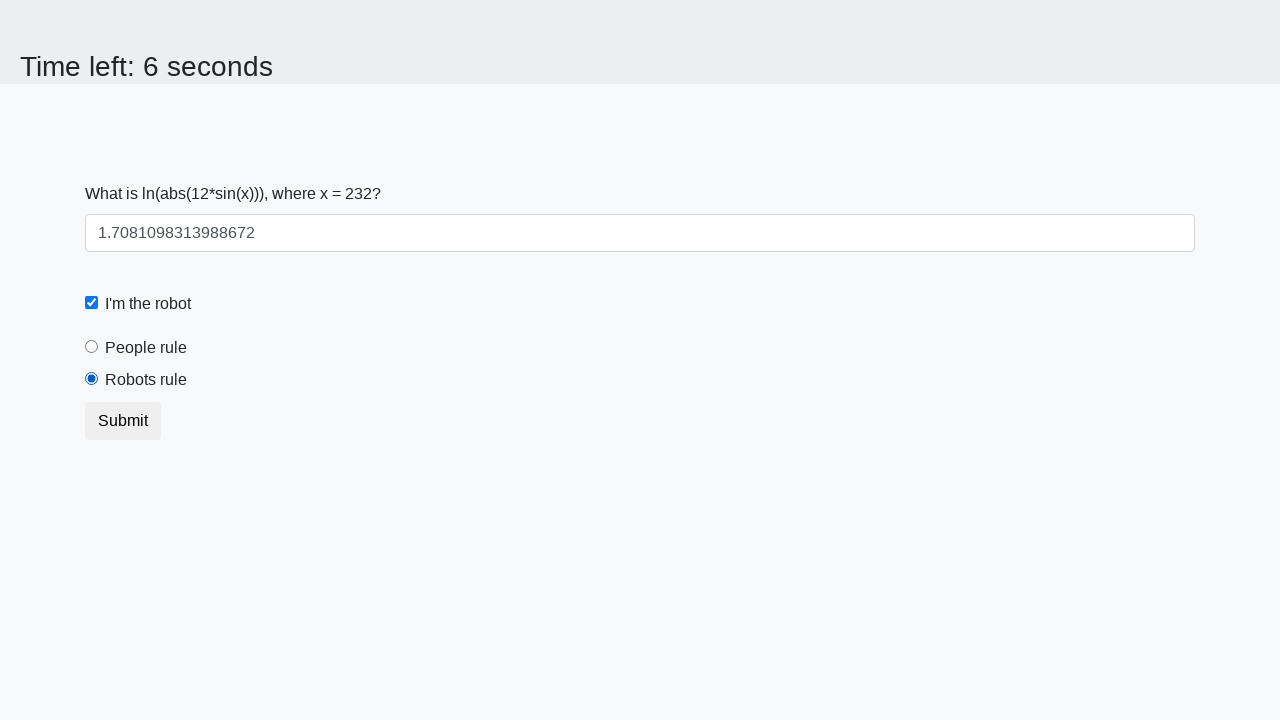

Clicked the submit button to complete the form at (123, 421) on button[type='submit']
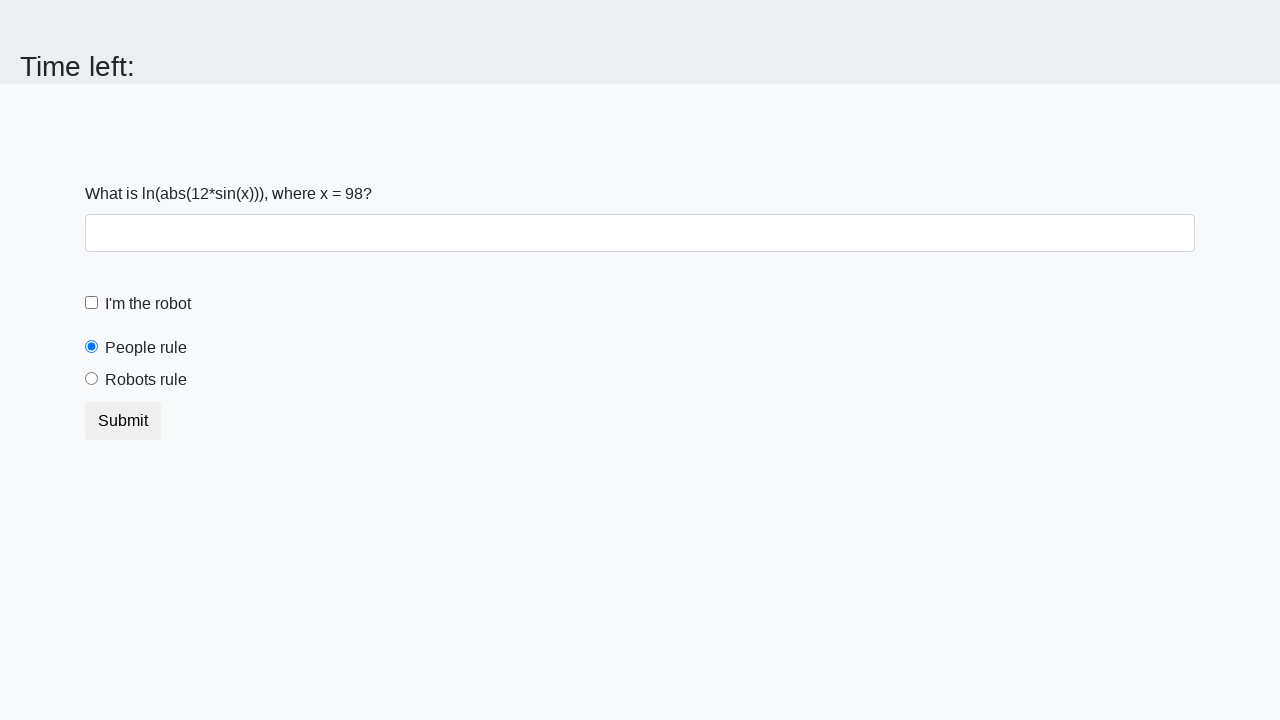

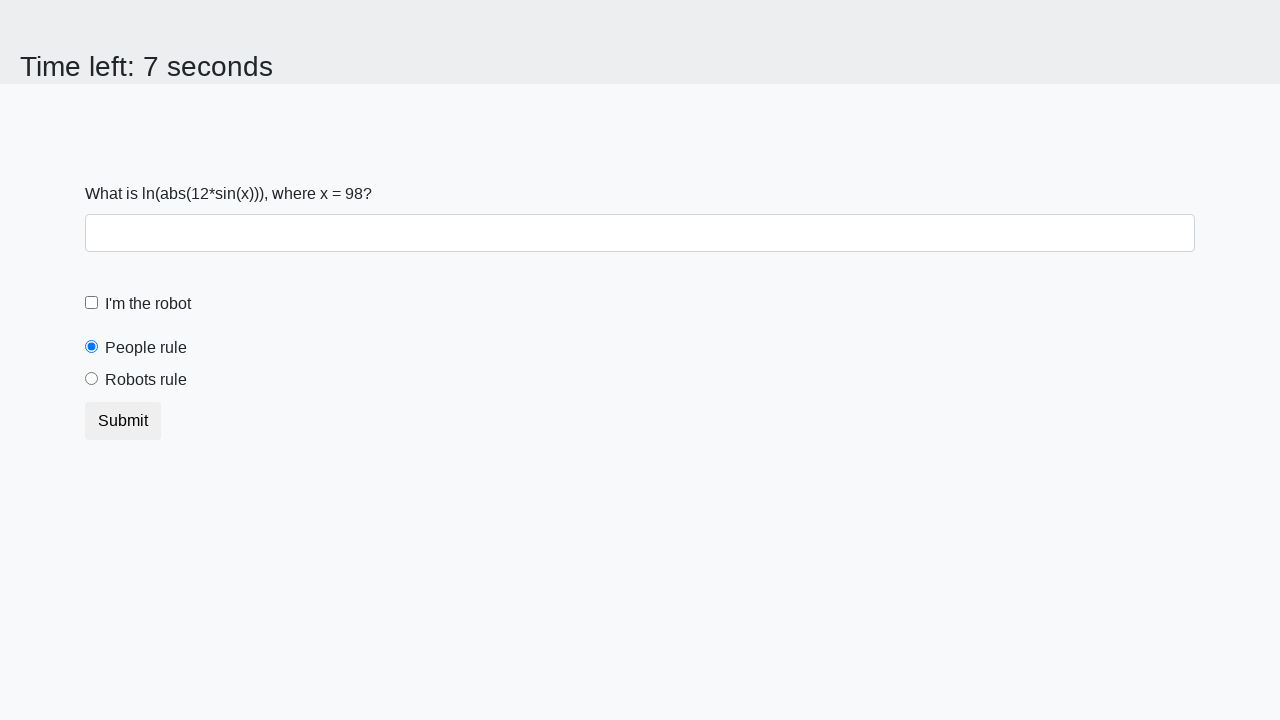